Tests multi-select dropdown functionality by selecting multiple options (first and fourth) from a car selection list while holding the CTRL key

Starting URL: https://www.w3schools.com/tags/tryit.asp?filename=tryhtml_select_multiple

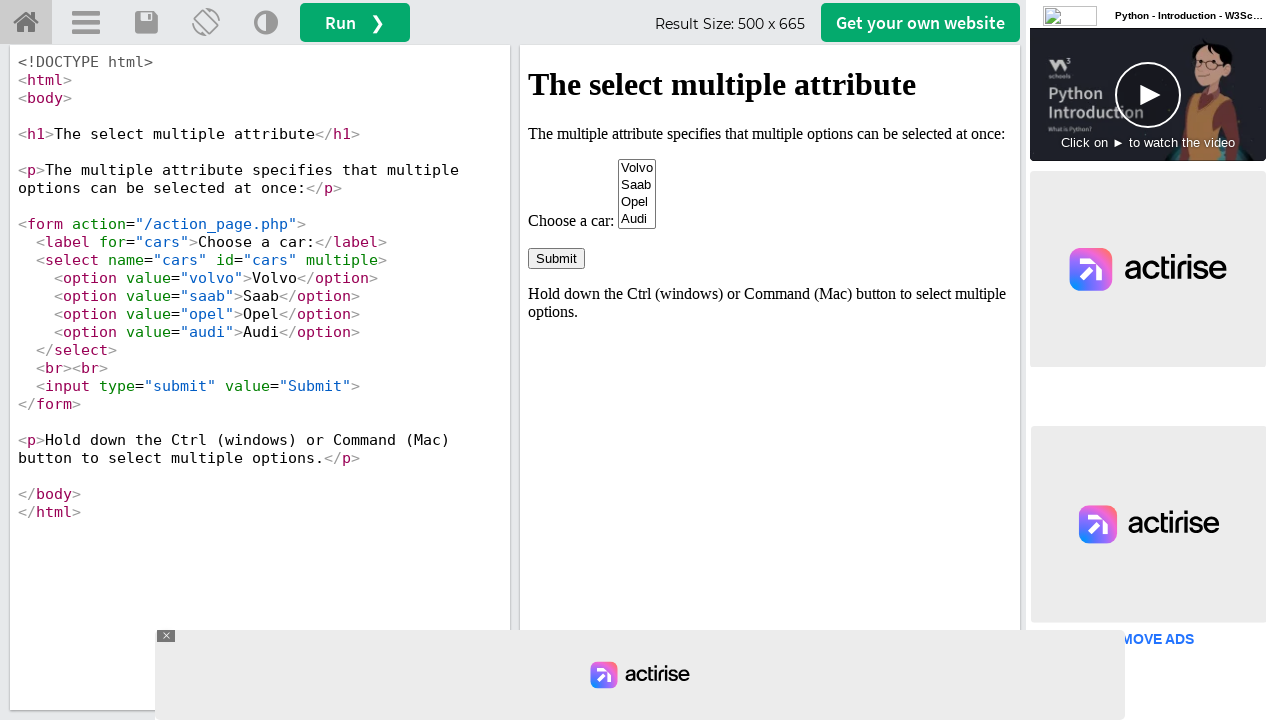

Waited for select[name='cars'] element to load in iframe
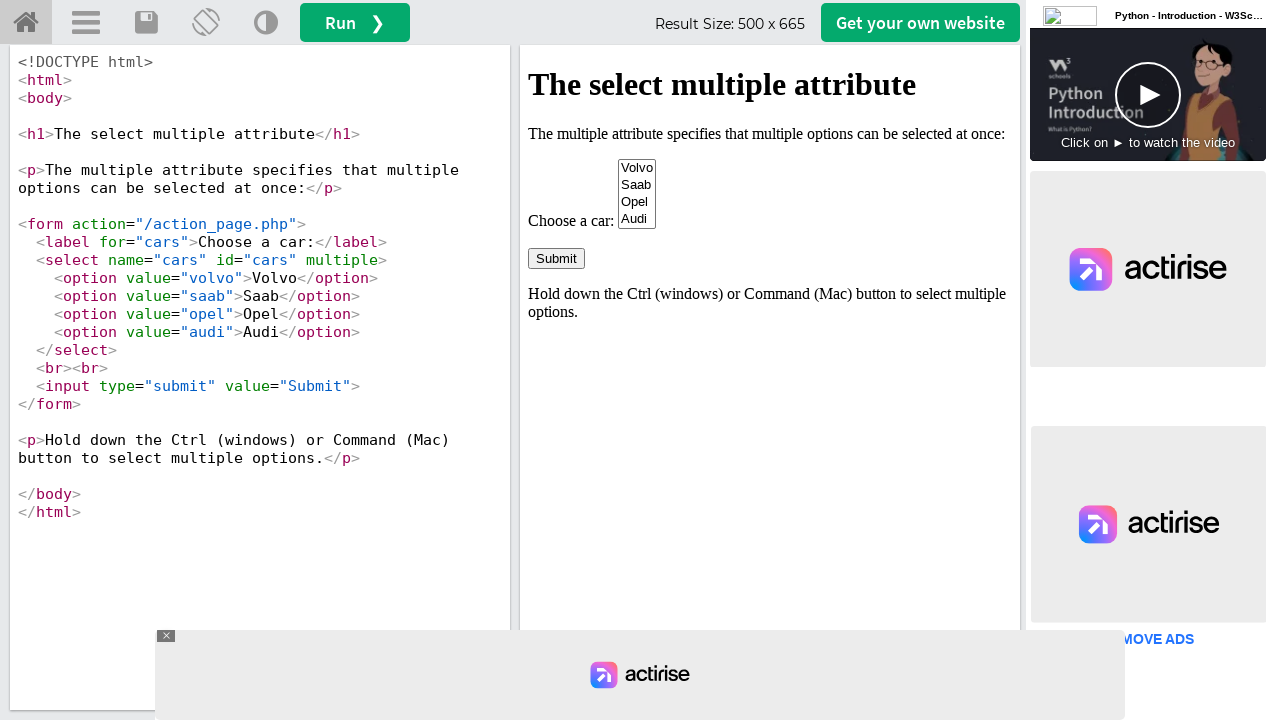

Located the multi-select dropdown element for cars
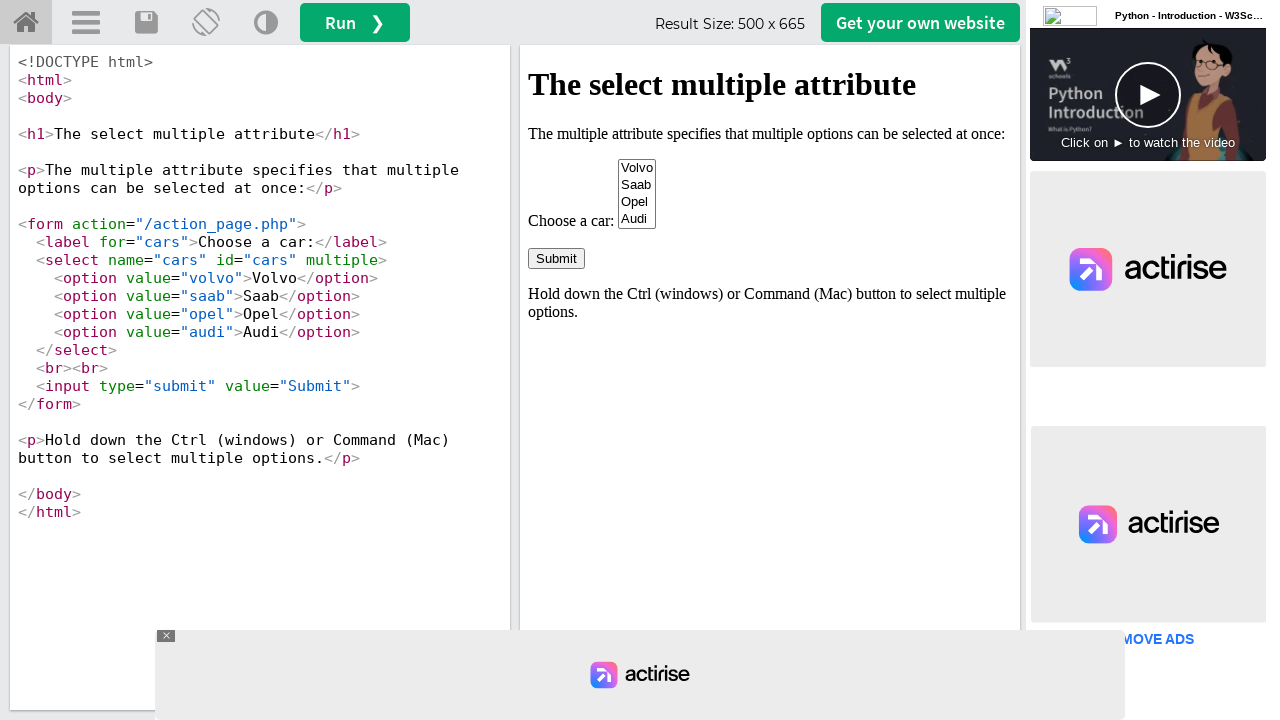

Selected fourth option (Audi) using Ctrl+click at (637, 219) on #iframeResult >> internal:control=enter-frame >> select[name='cars'] >> option >
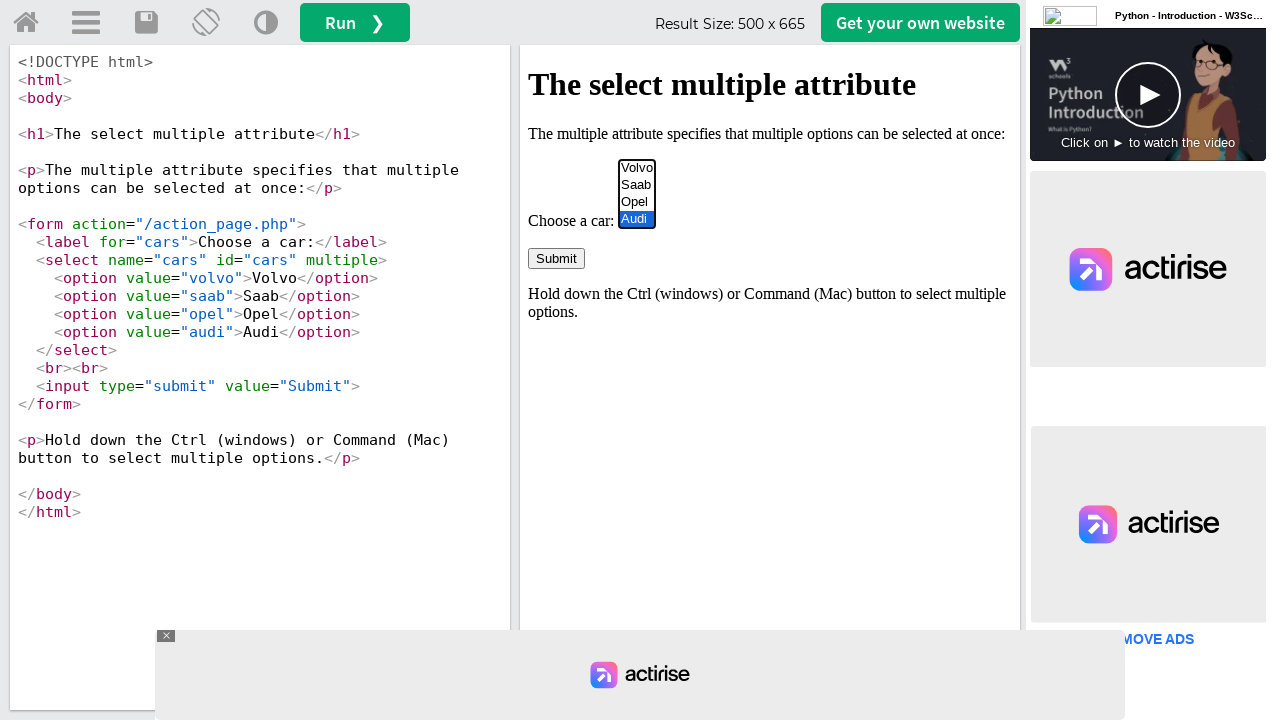

Selected first option (Volvo) using Ctrl+click while maintaining previous selection at (637, 168) on #iframeResult >> internal:control=enter-frame >> select[name='cars'] >> option >
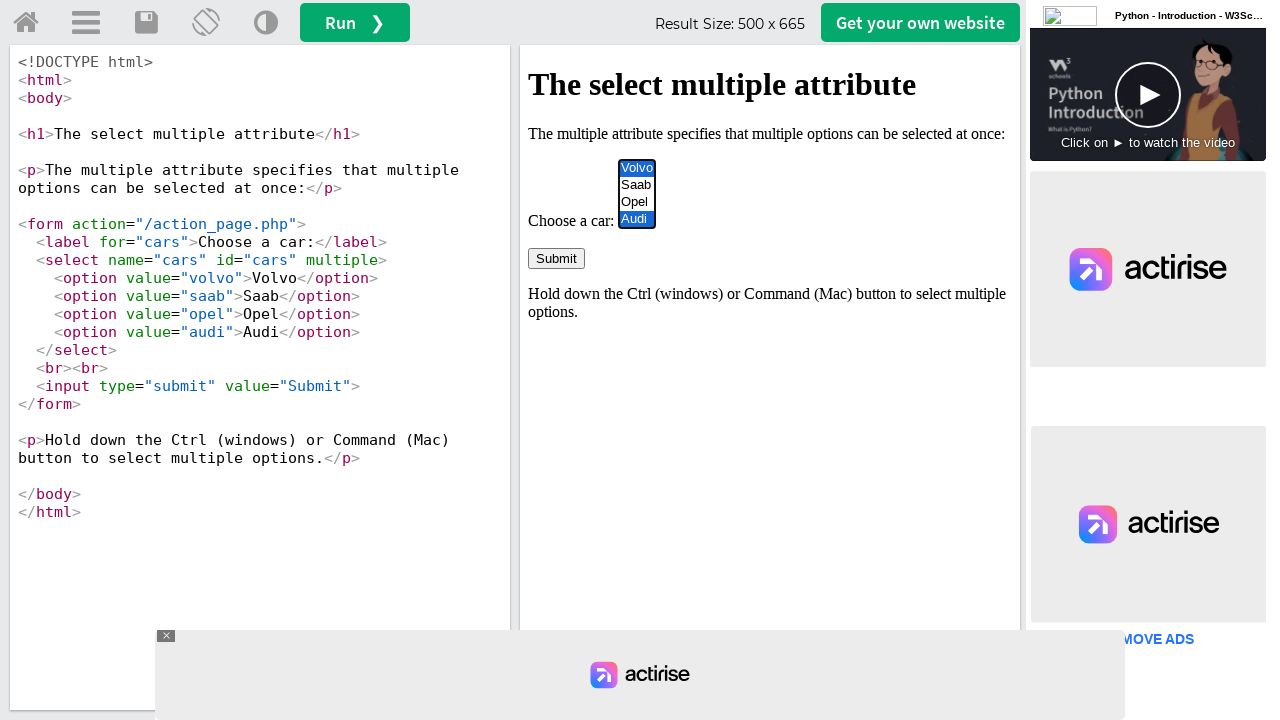

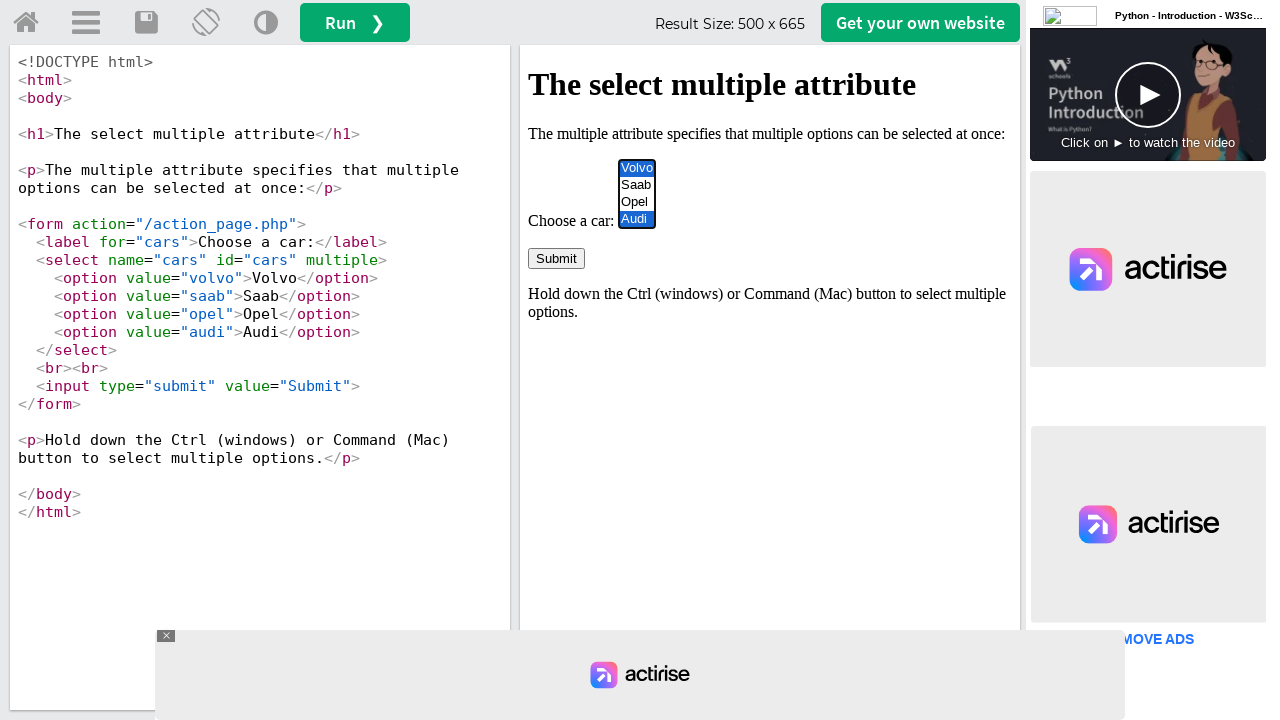